Tests JavaScript alert handling by clicking a button that triggers a JS alert, accepting the alert, and verifying the result message is displayed correctly.

Starting URL: https://the-internet.herokuapp.com/javascript_alerts

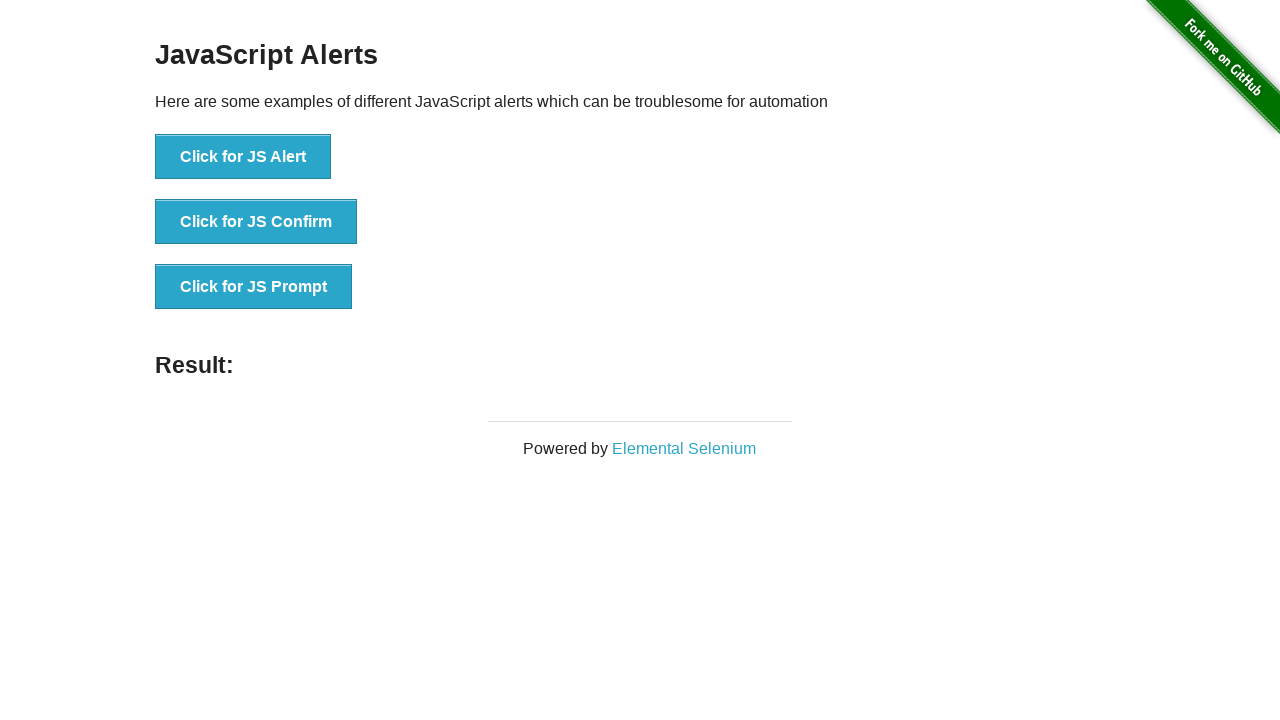

Clicked button to trigger JavaScript alert at (243, 157) on li > button[onclick='jsAlert()']
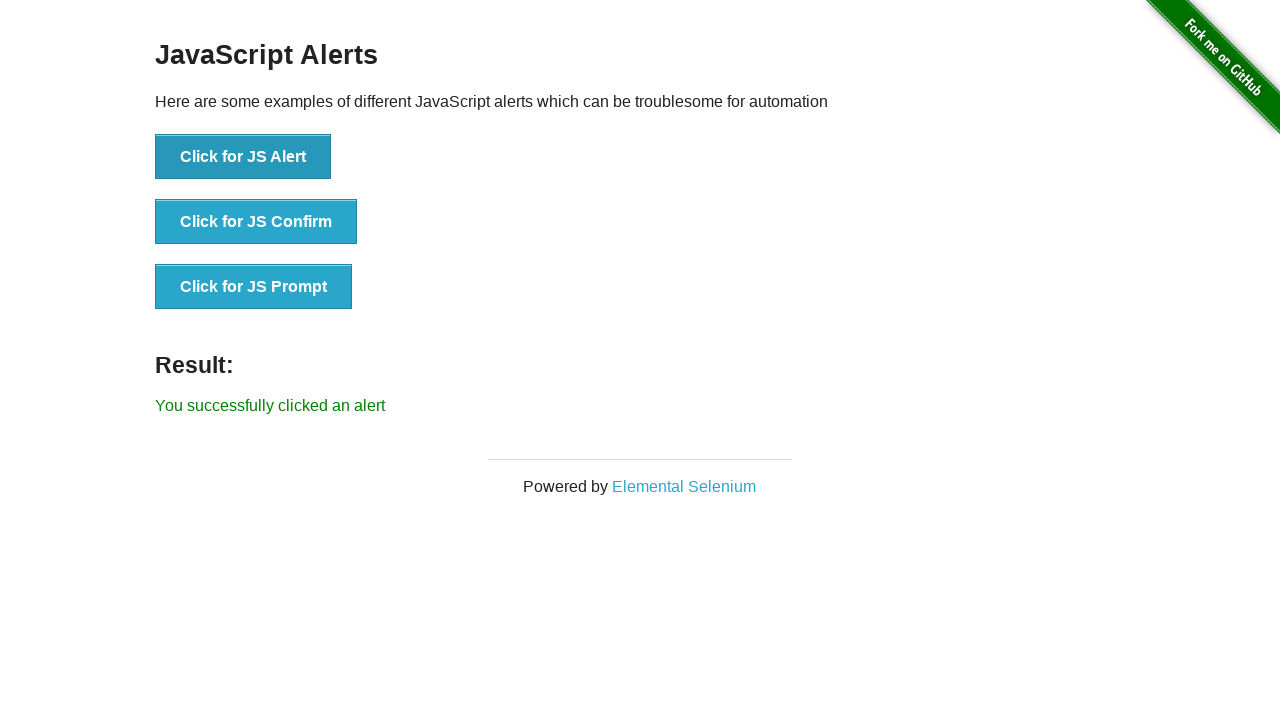

Set up dialog handler to accept alerts
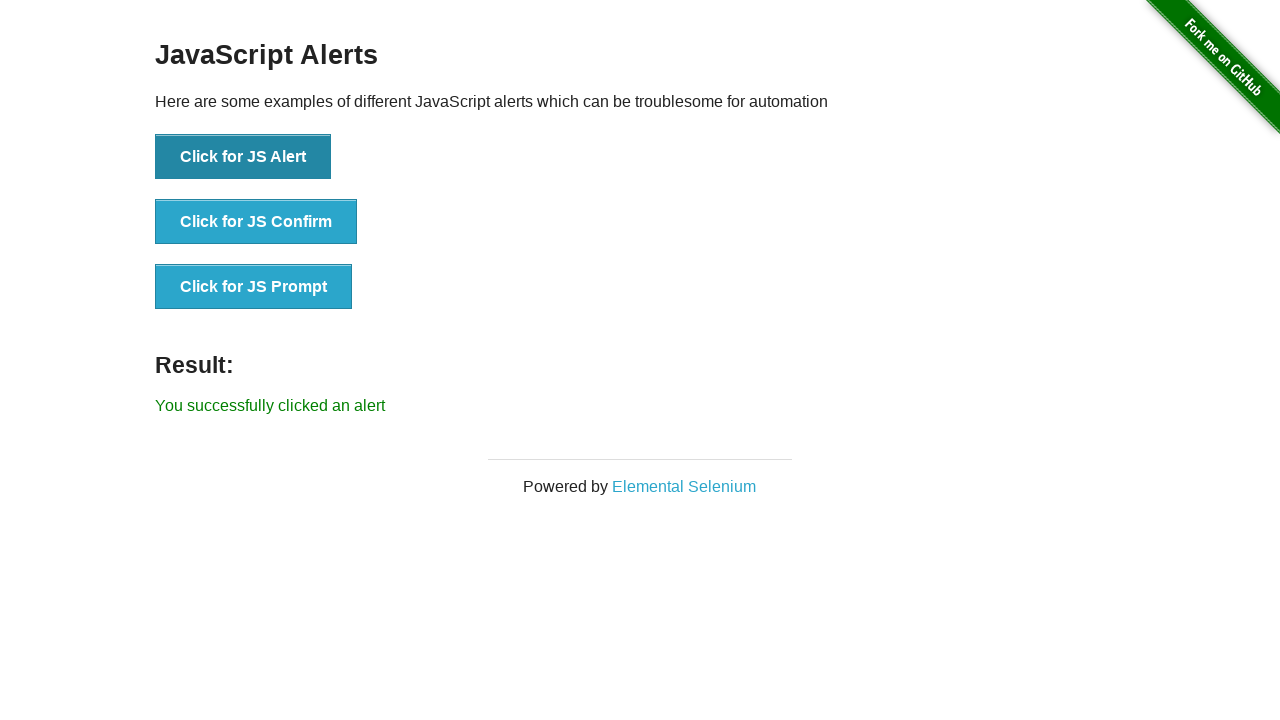

Clicked button again to trigger JavaScript alert at (243, 157) on li > button[onclick='jsAlert()']
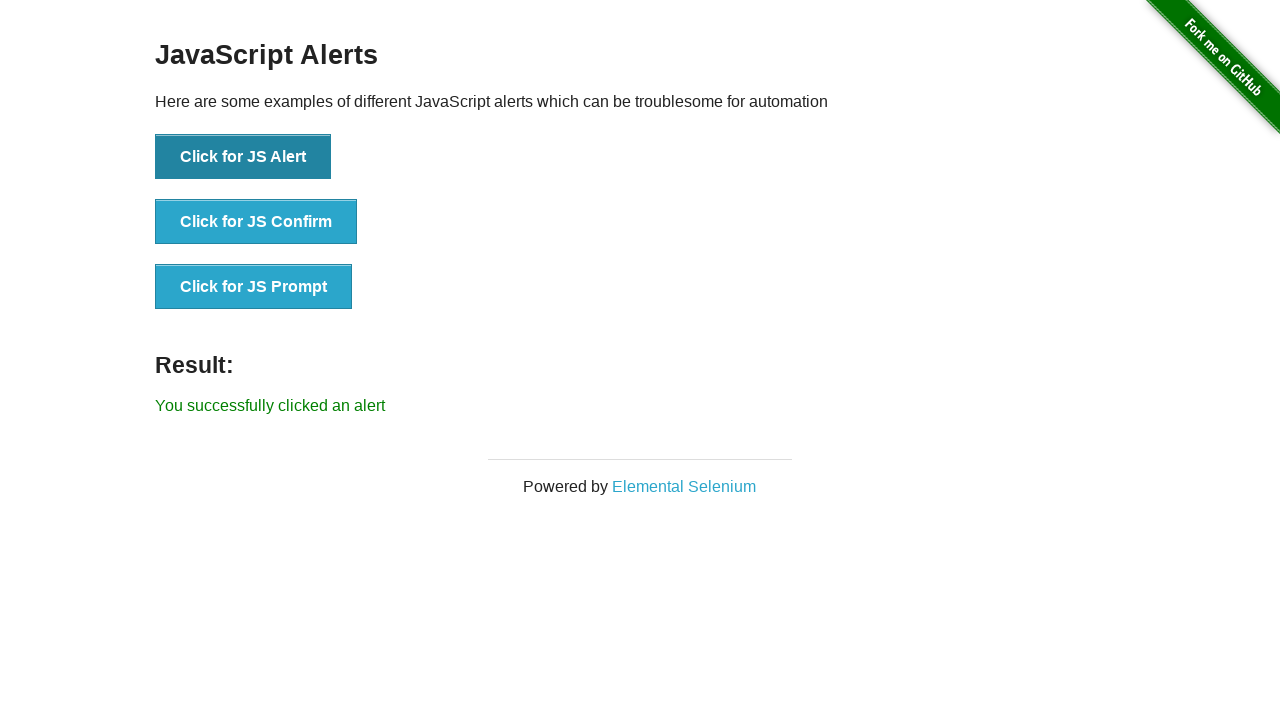

Result message element appeared
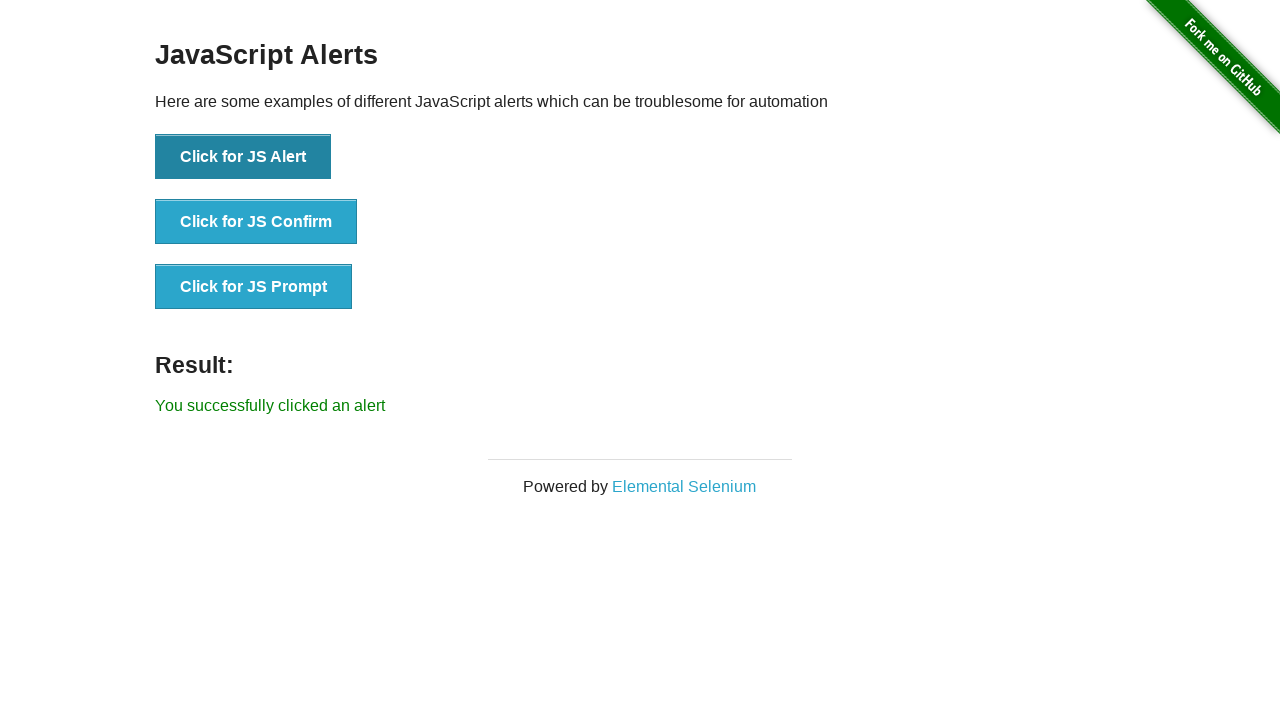

Retrieved result message text
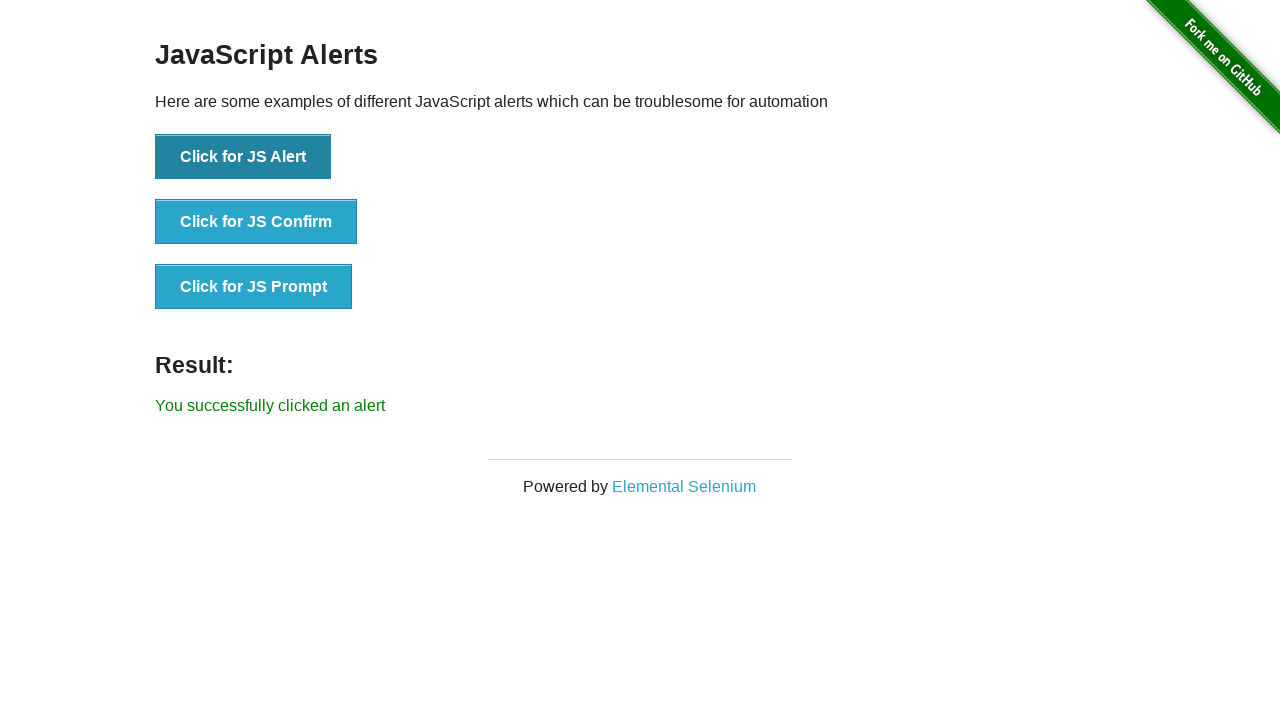

Verified result message displays 'You successfully clicked an alert'
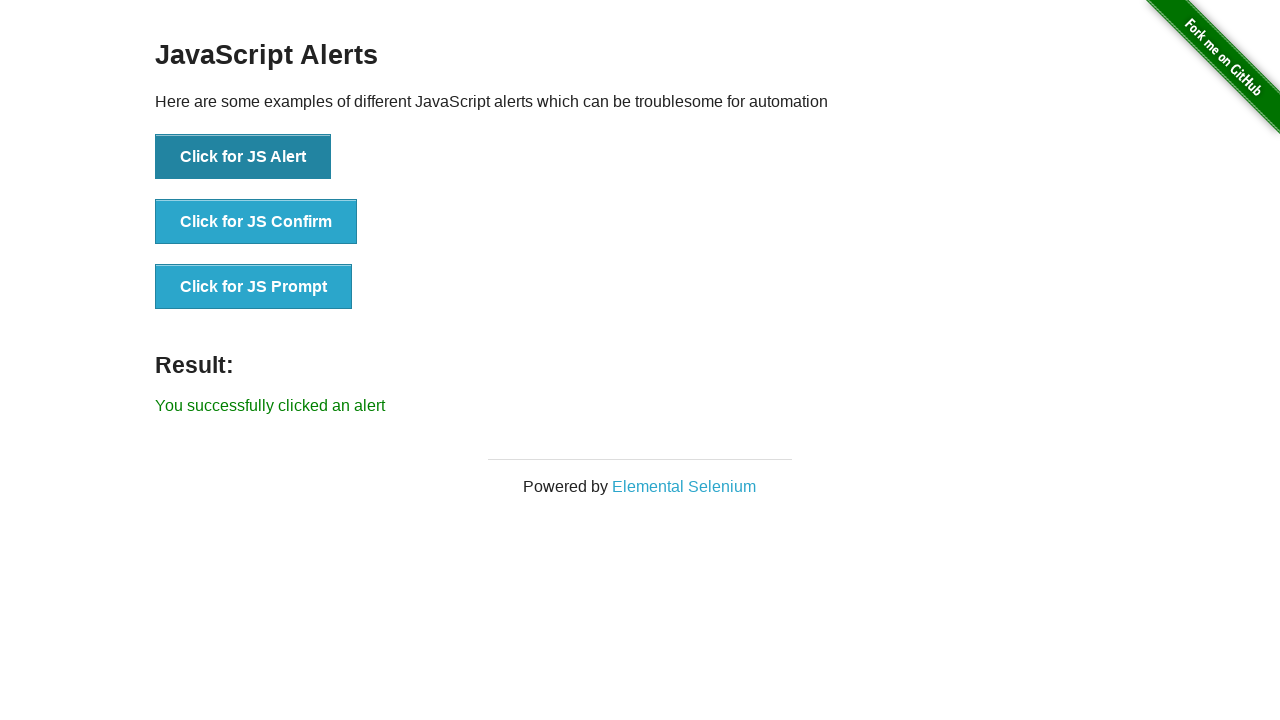

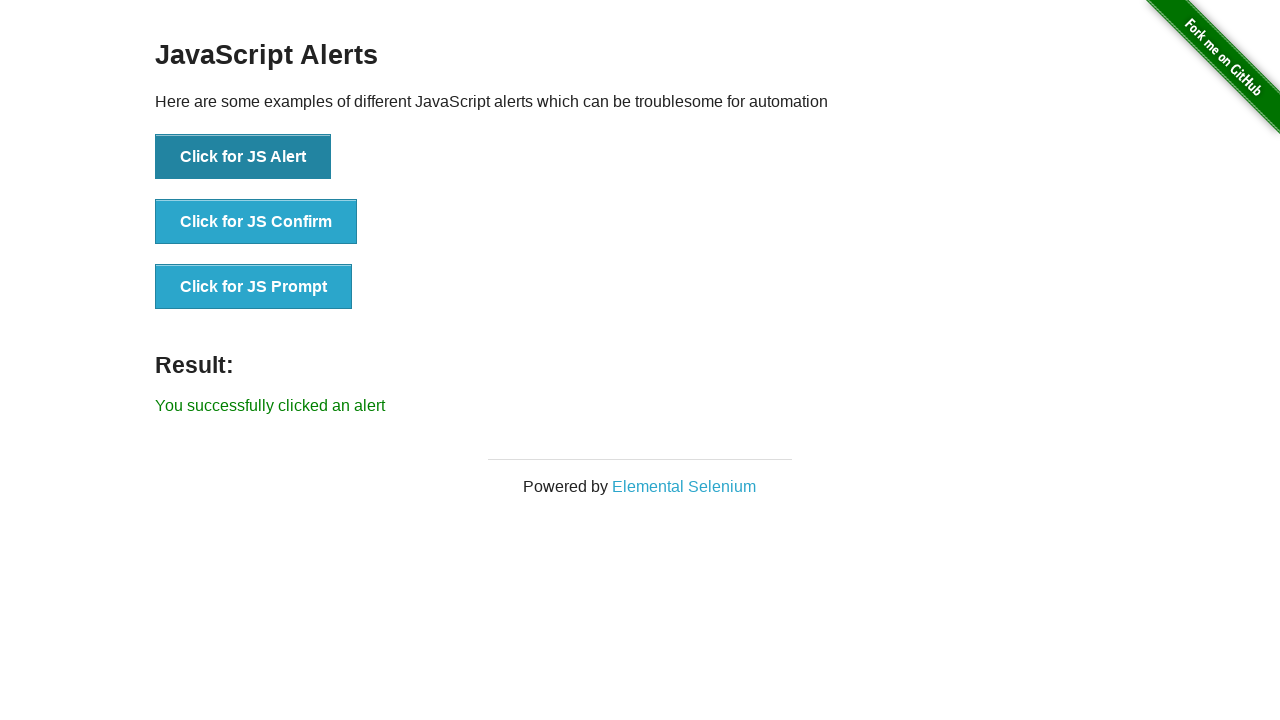